Tests that there are exactly 10 languages starting with digits in the Browse Languages section.

Starting URL: http://www.99-bottles-of-beer.net/

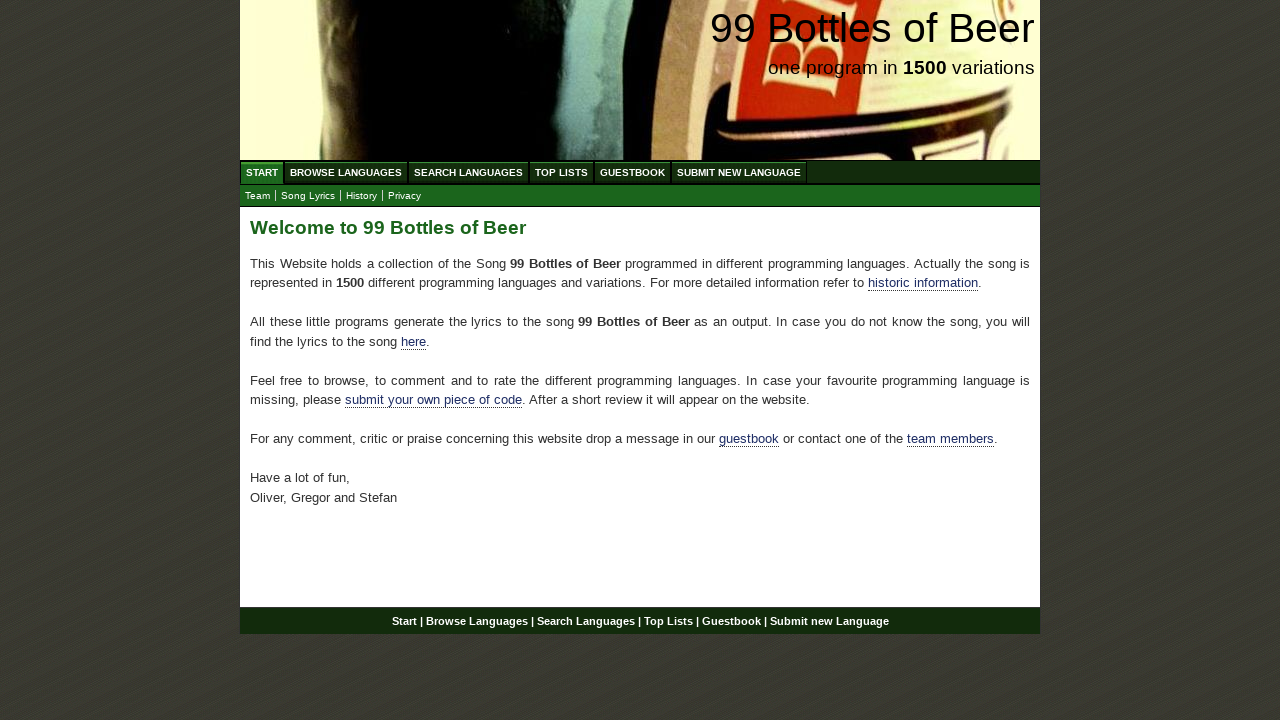

Clicked on Browse Languages link at (346, 172) on a[href='/abc.html']
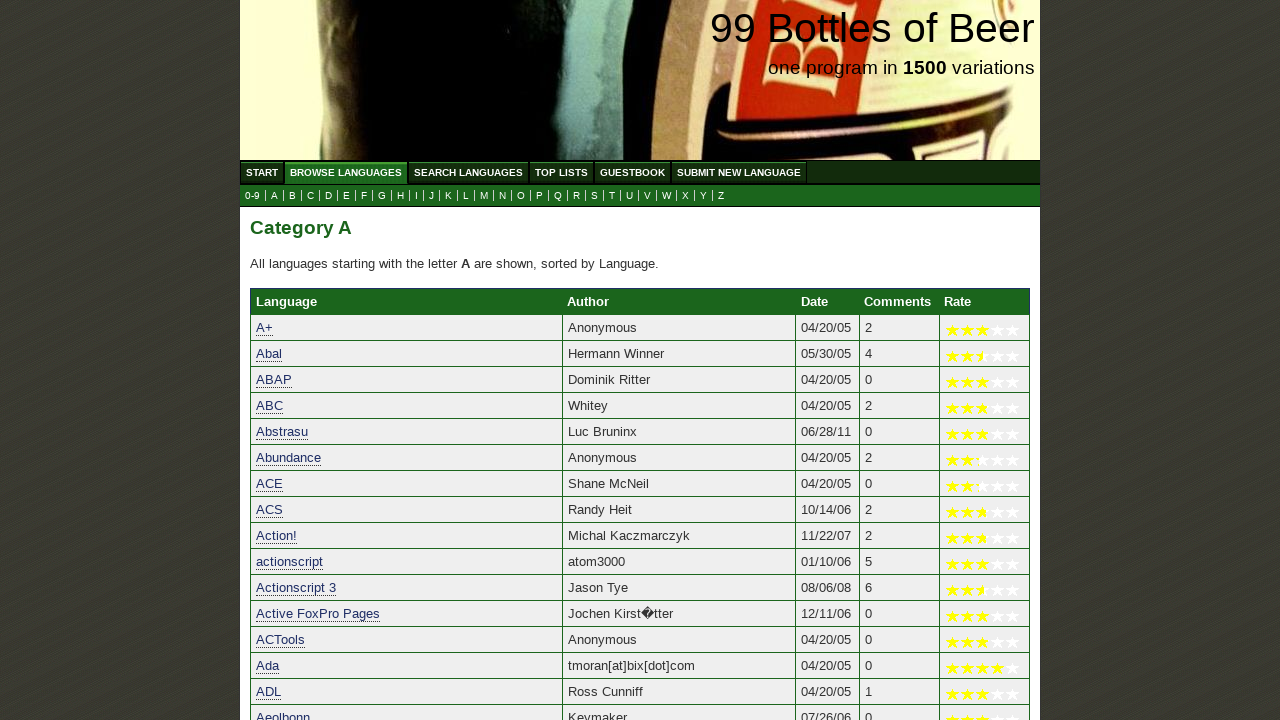

Clicked on digits (0-9) section at (252, 196) on a[href='0.html']
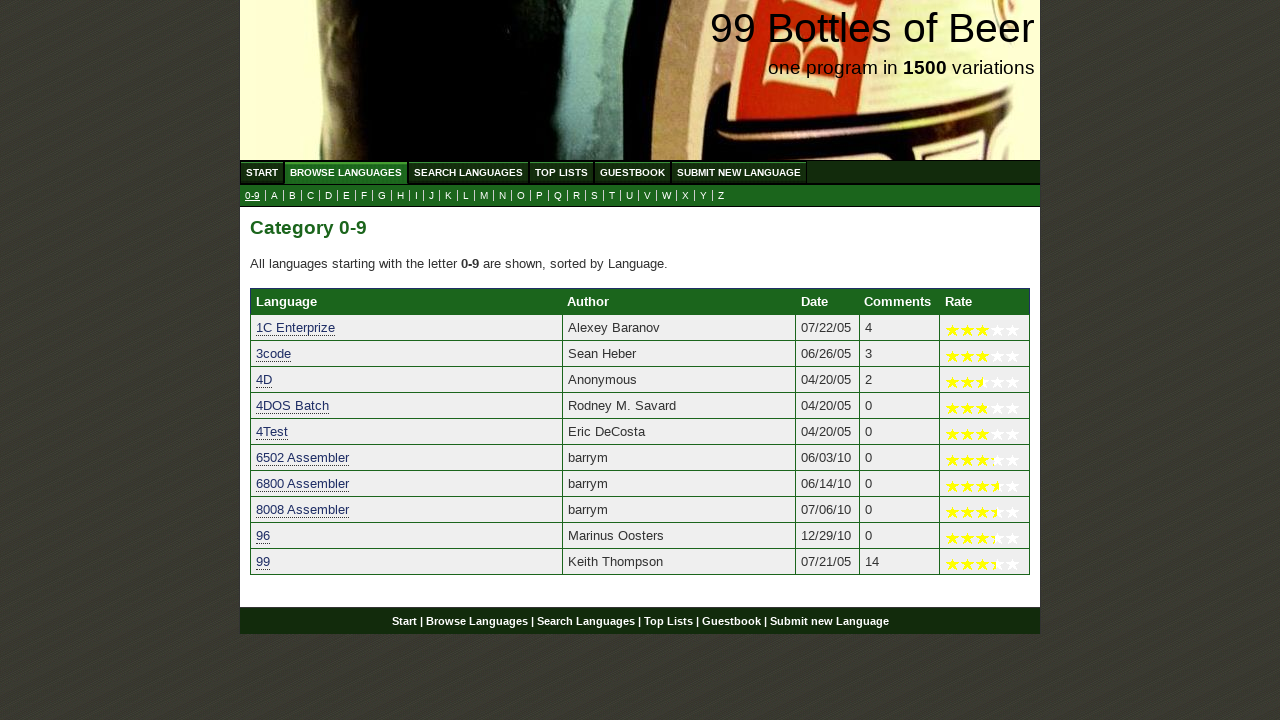

Language table loaded successfully
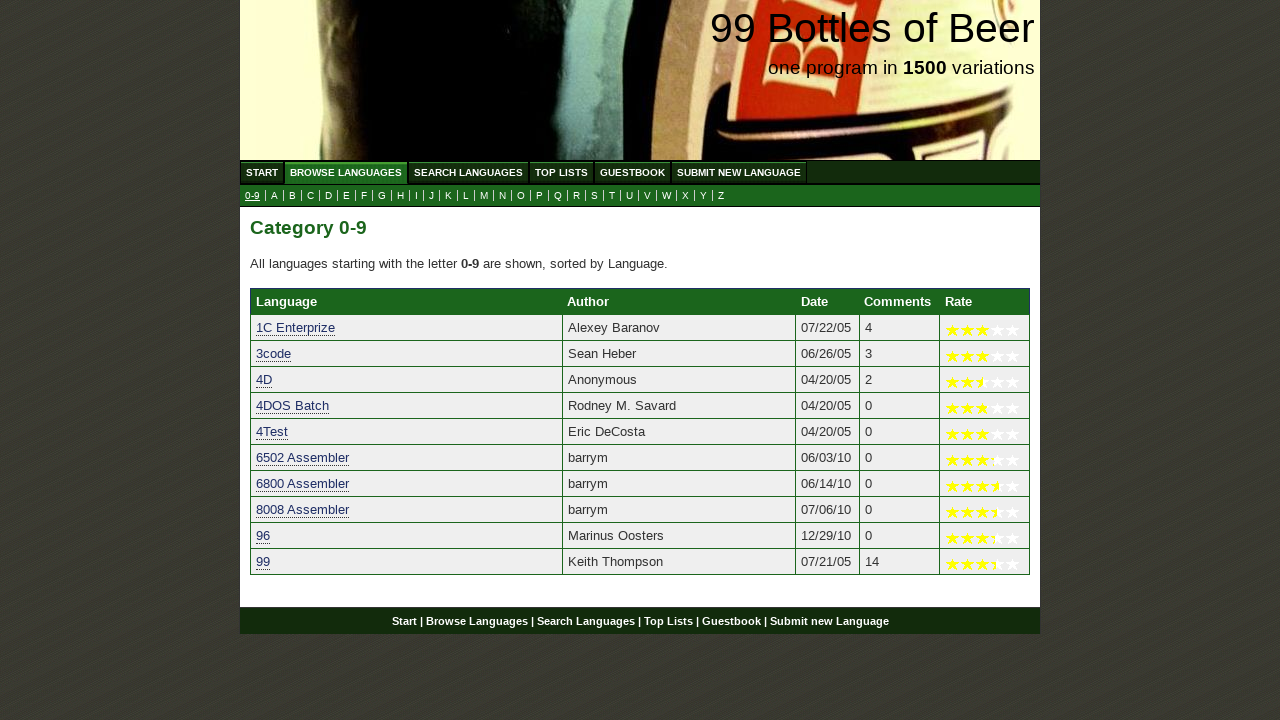

Counted 10 languages starting with digits
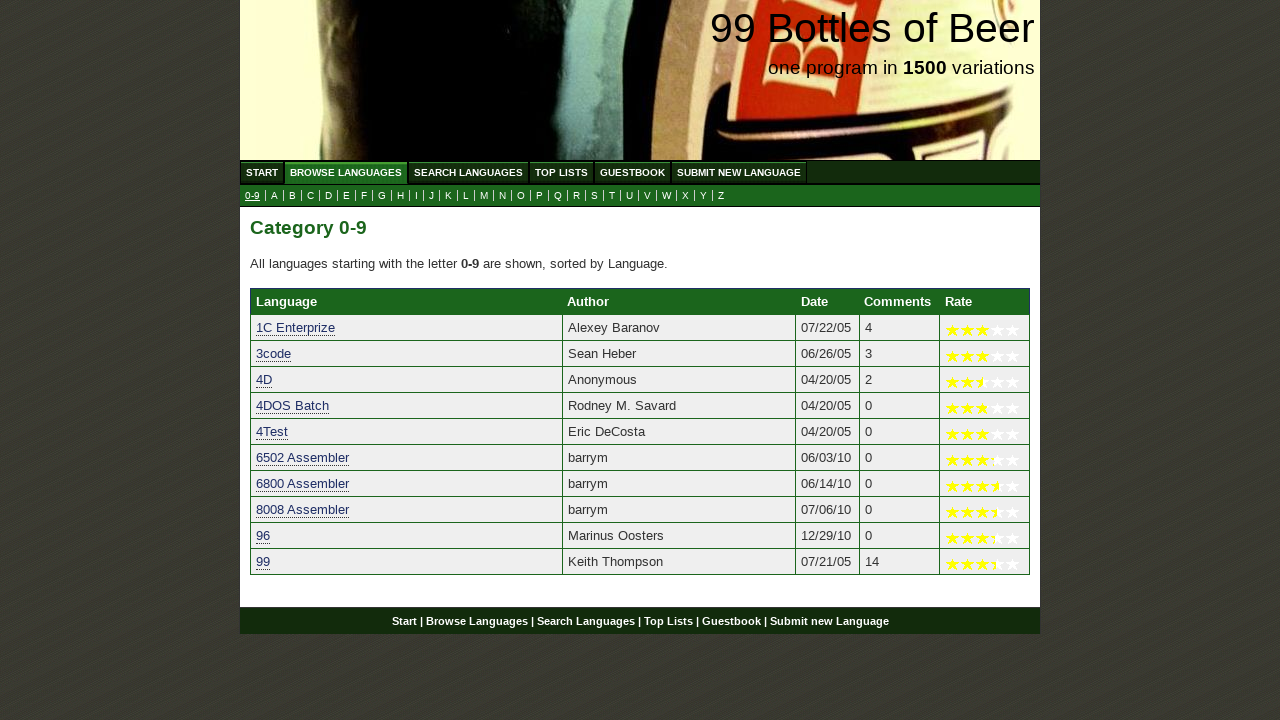

Verified that exactly 10 languages start with digits
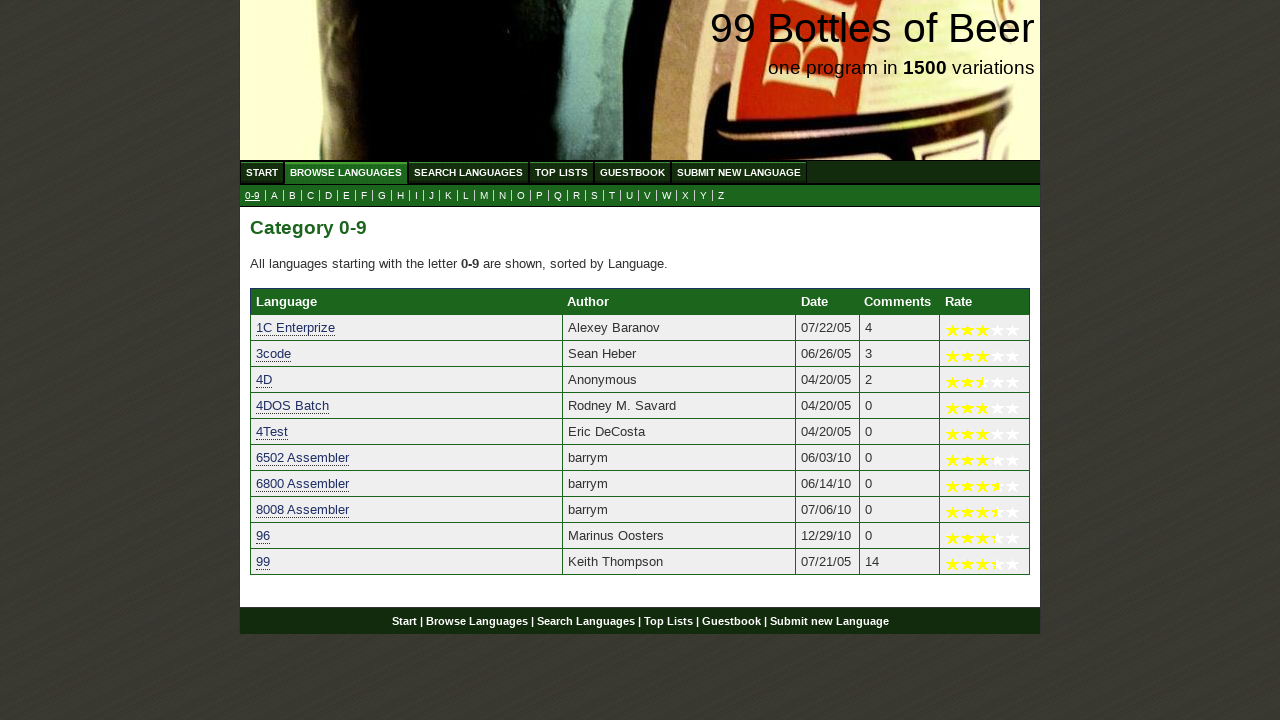

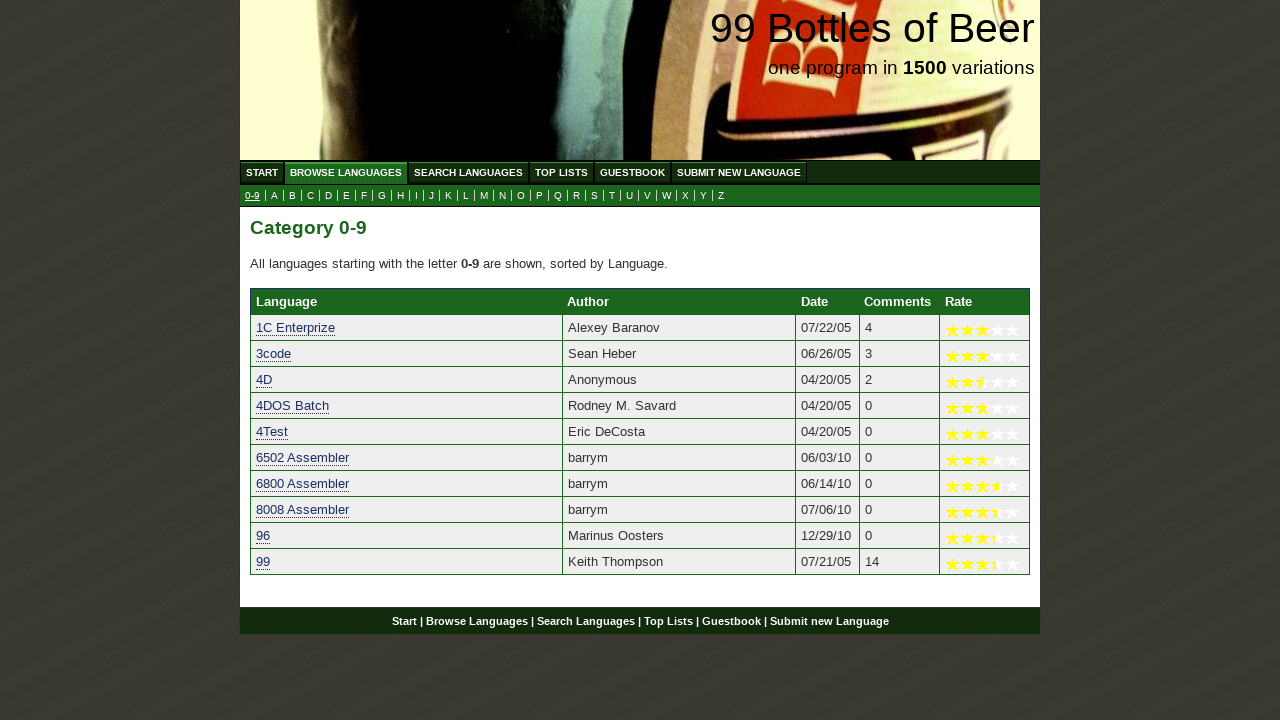